Tests browser tab handling by opening a new tab through button click and switching between multiple tabs

Starting URL: https://demo.automationtesting.in/Windows.html

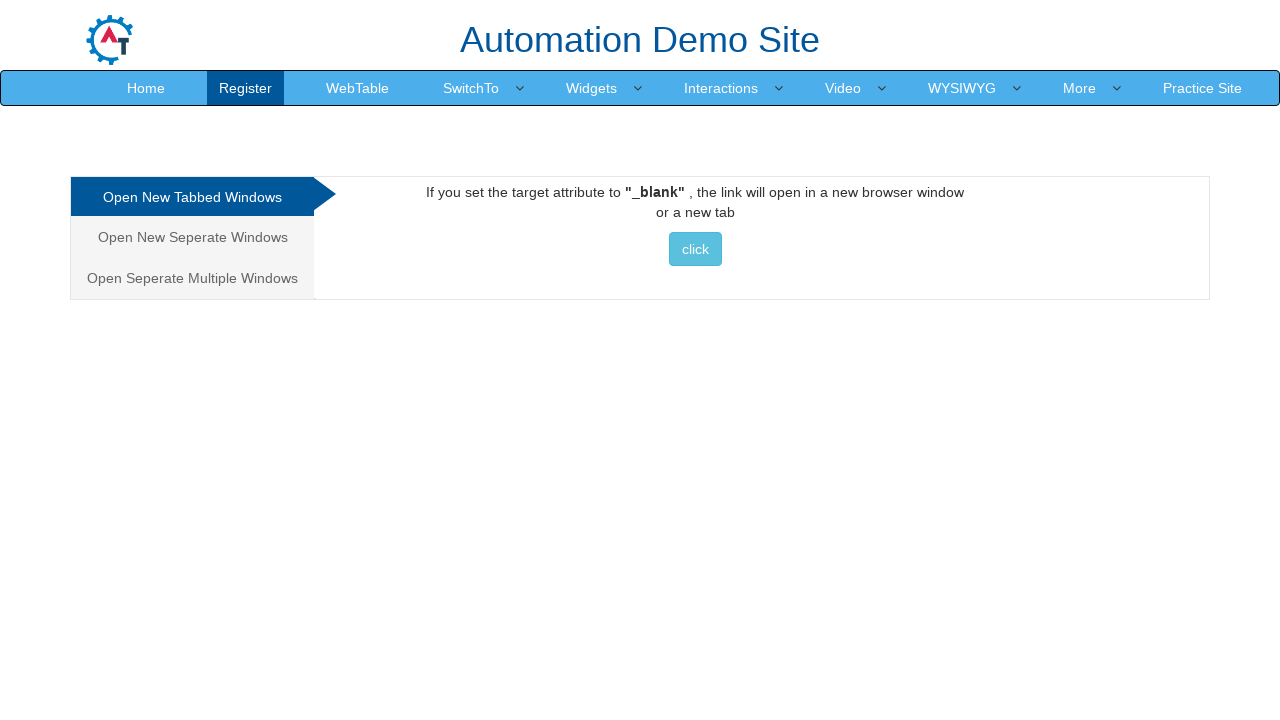

Clicked button to open new tab at (695, 249) on xpath=//button[text()='    click   ']
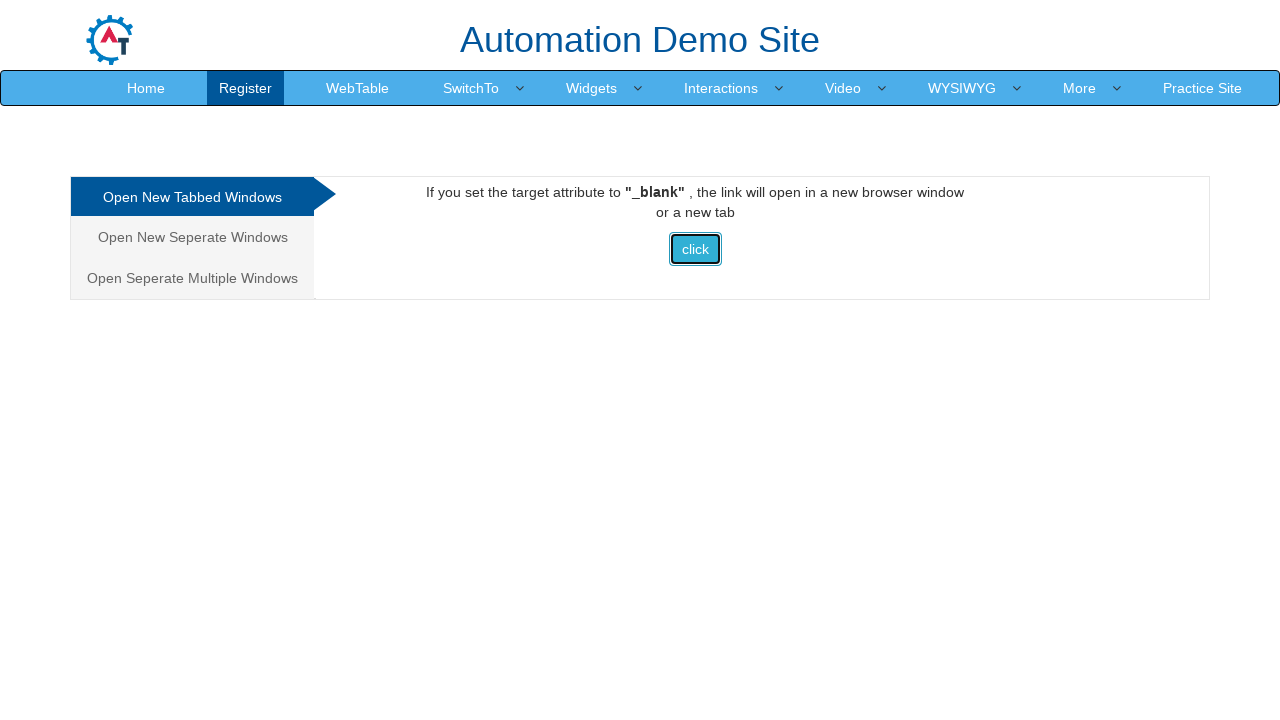

Retrieved all open tabs from context
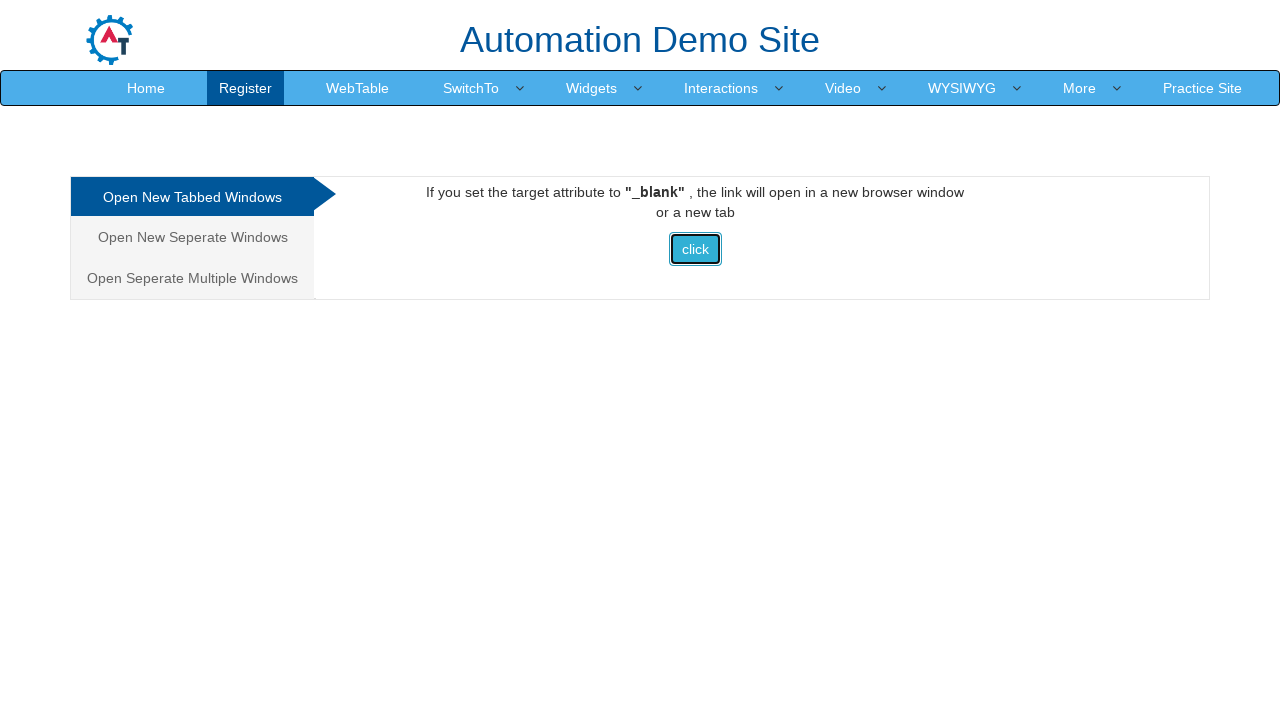

Switched to second tab
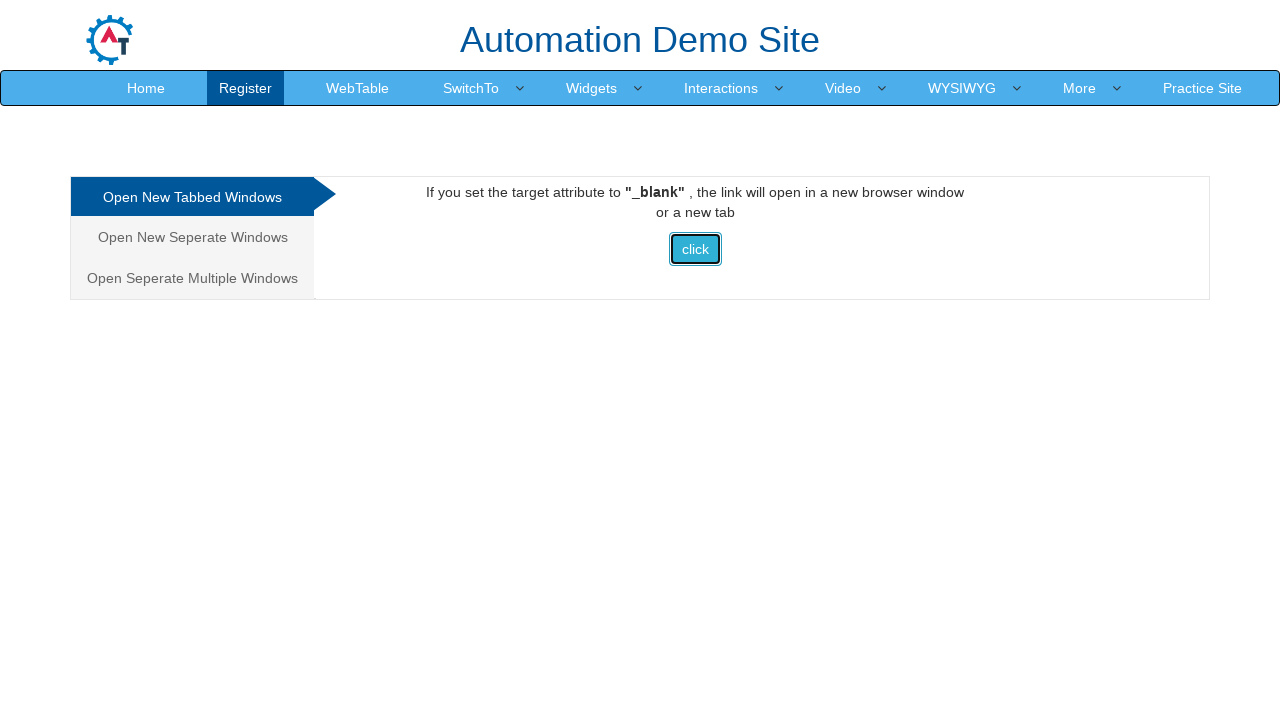

Switched back to first tab
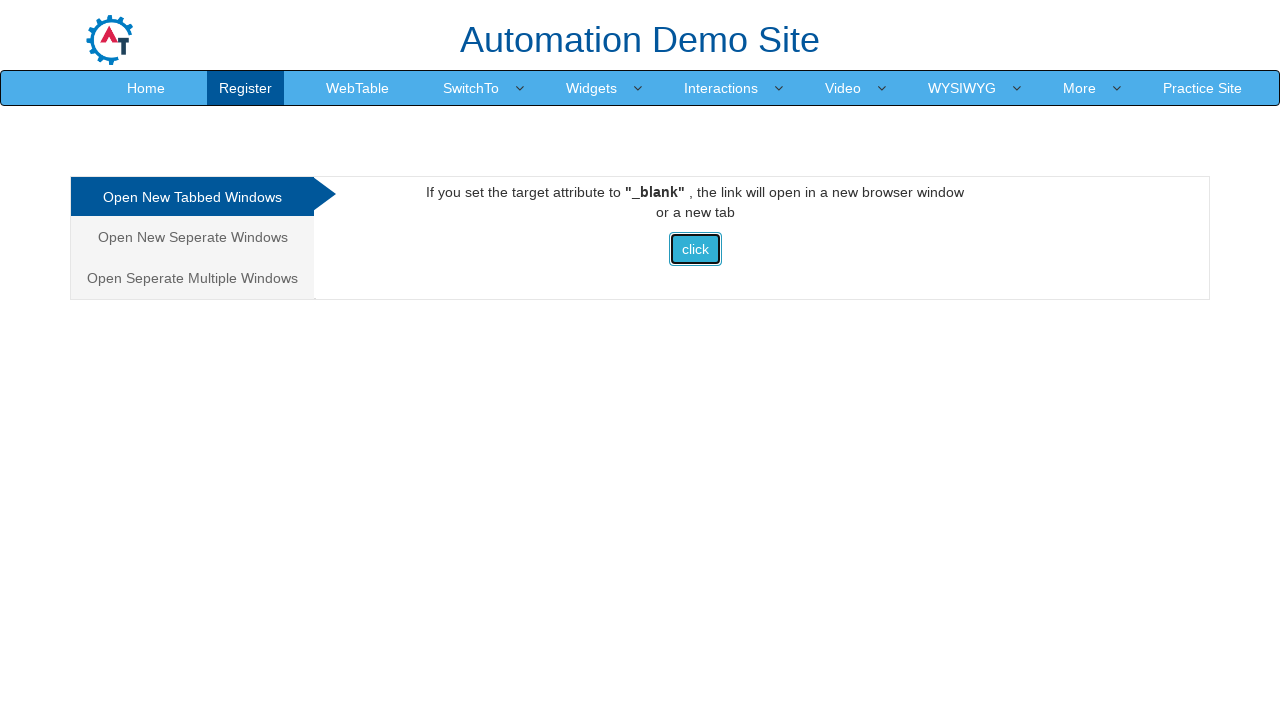

Switched to second tab again
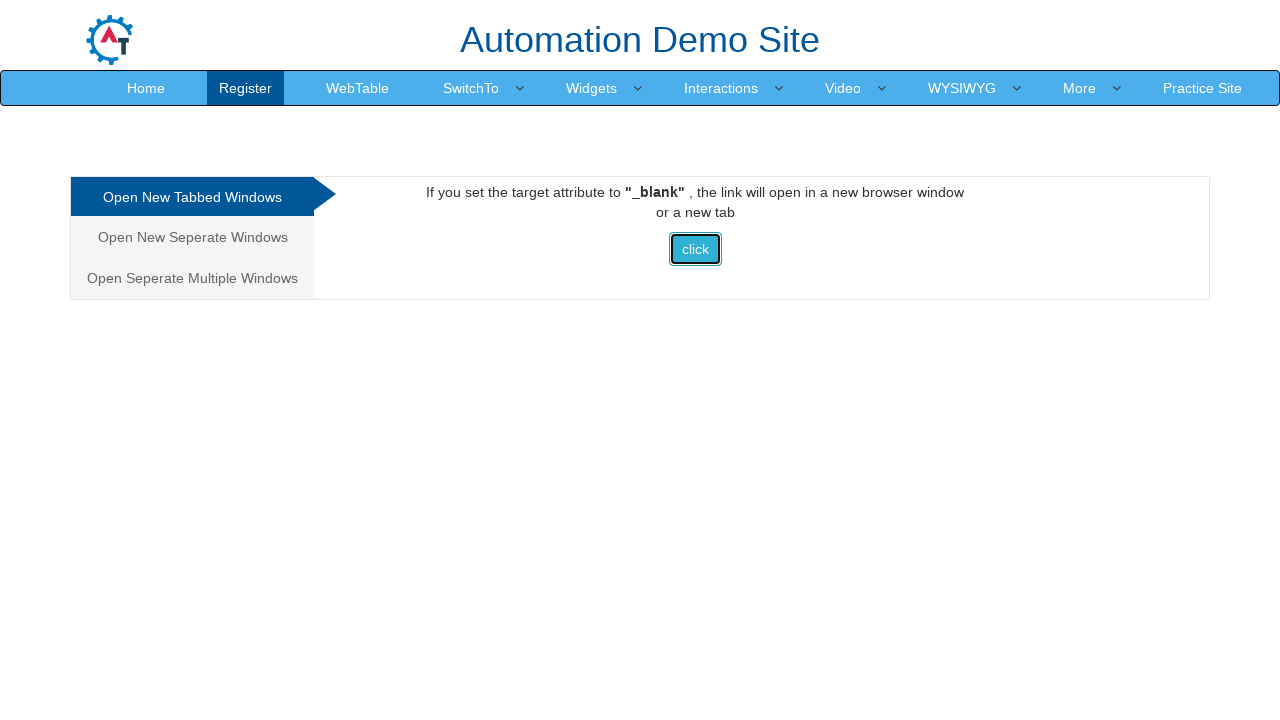

Switched back to first tab
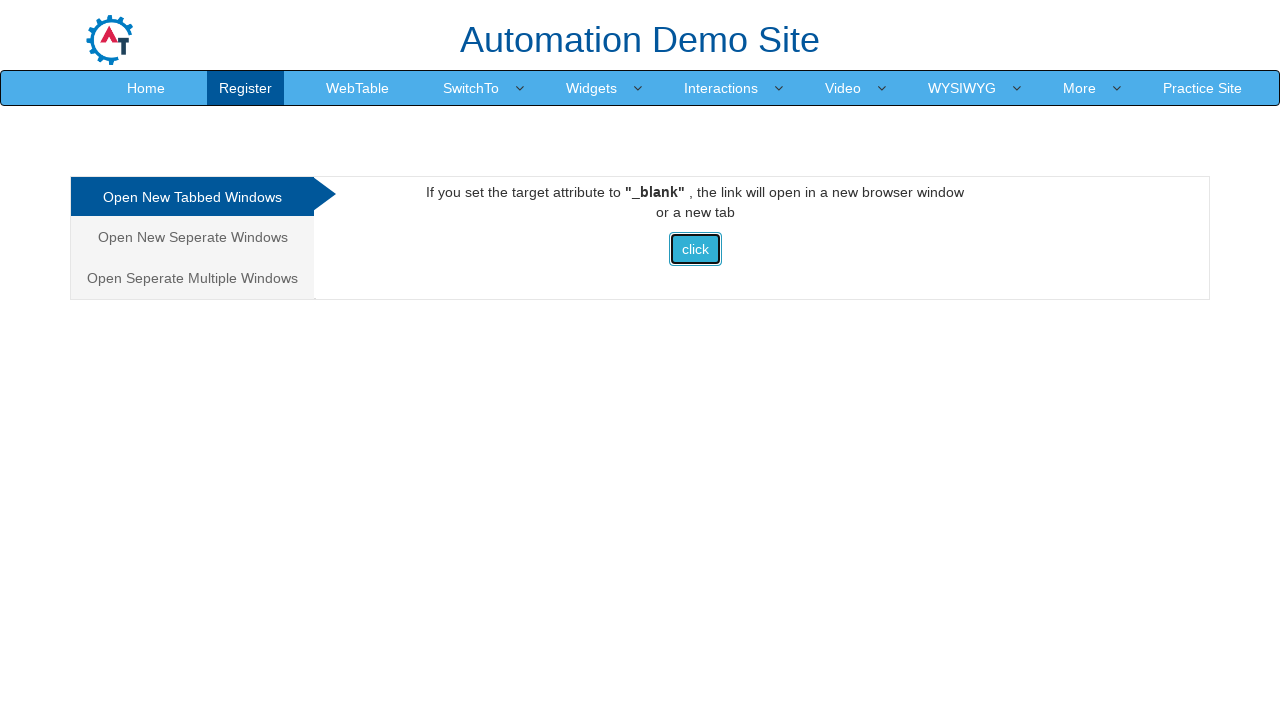

Switched to second tab
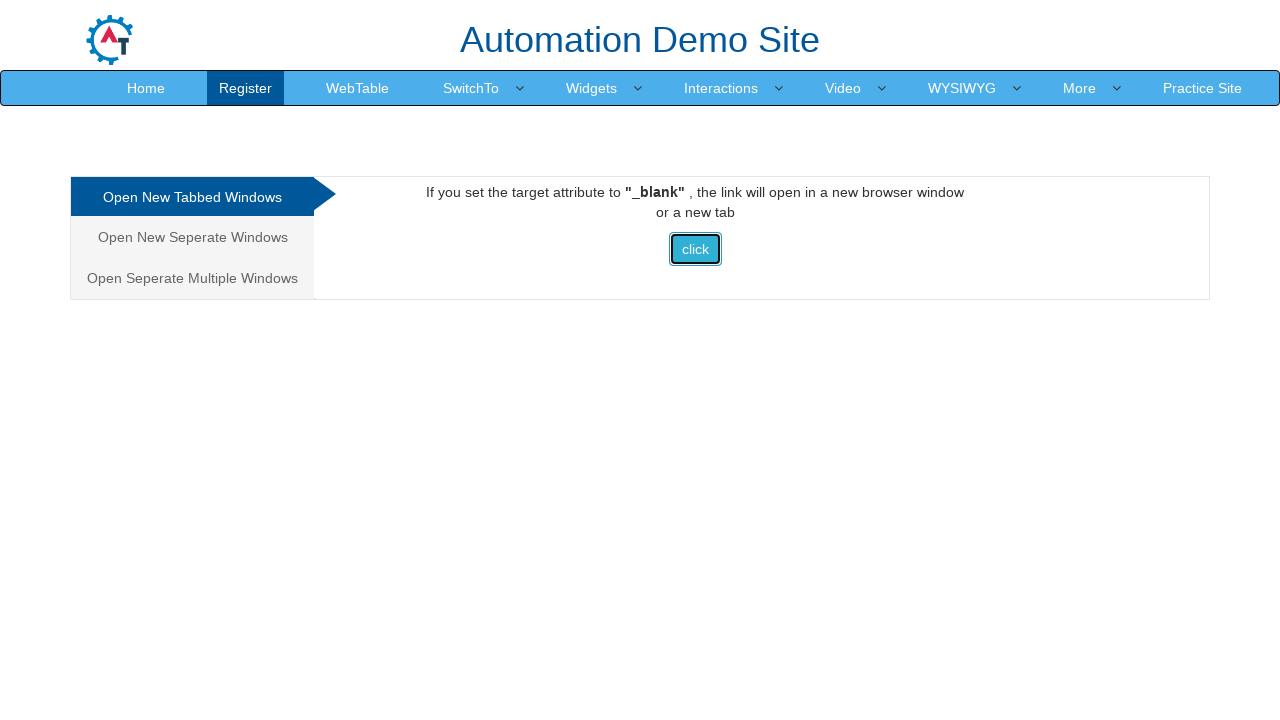

Switched back to first tab
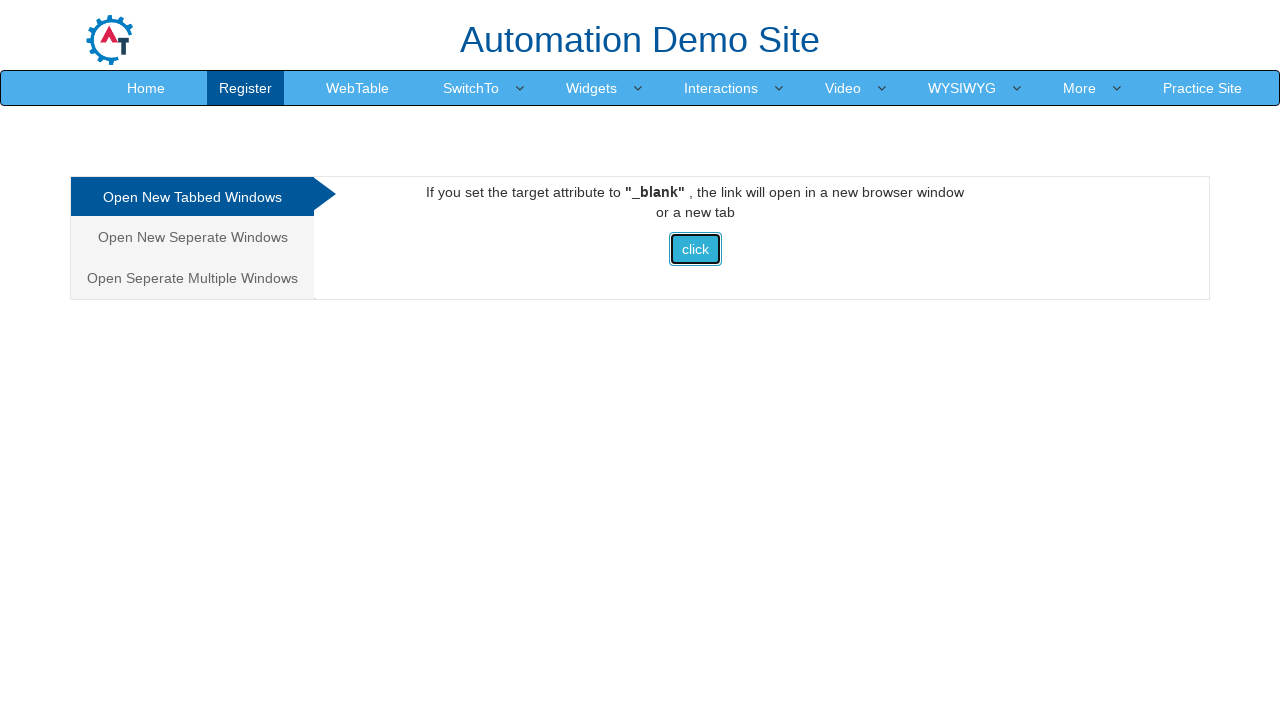

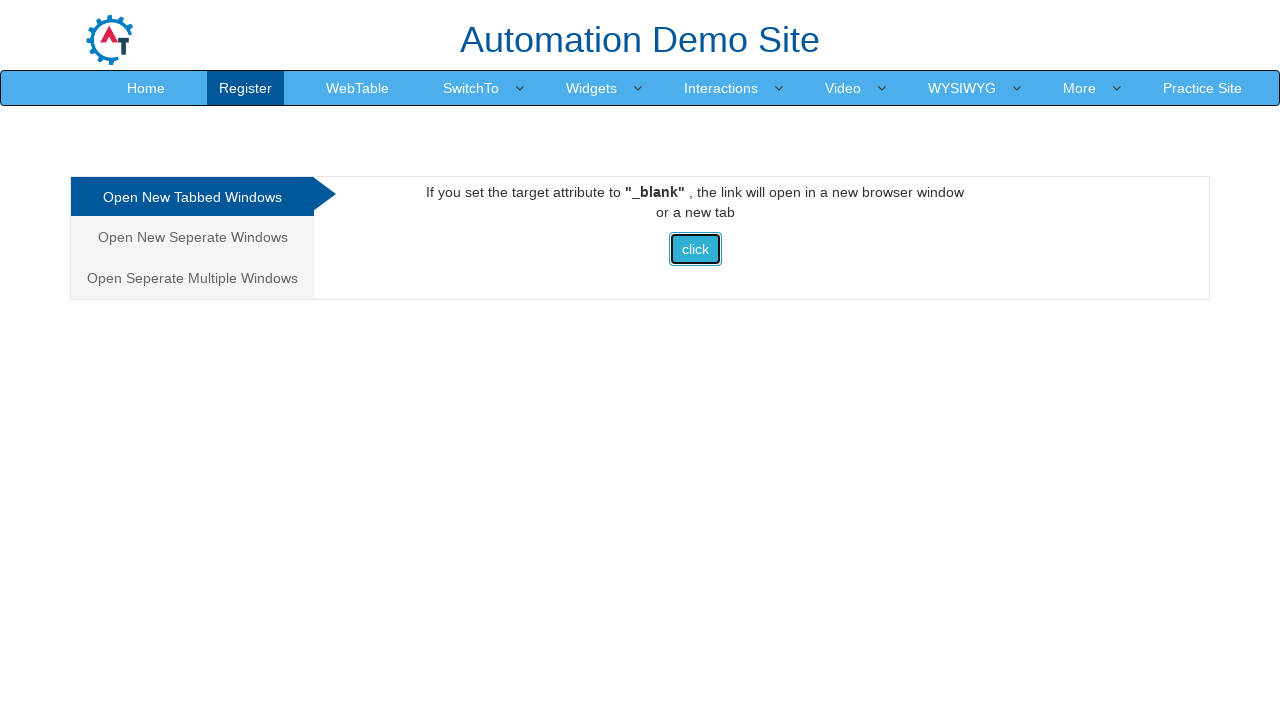